Tests keyboard key press functionality by sending the space key to an input element and verifying the displayed result text shows the correct key was pressed.

Starting URL: http://the-internet.herokuapp.com/key_presses

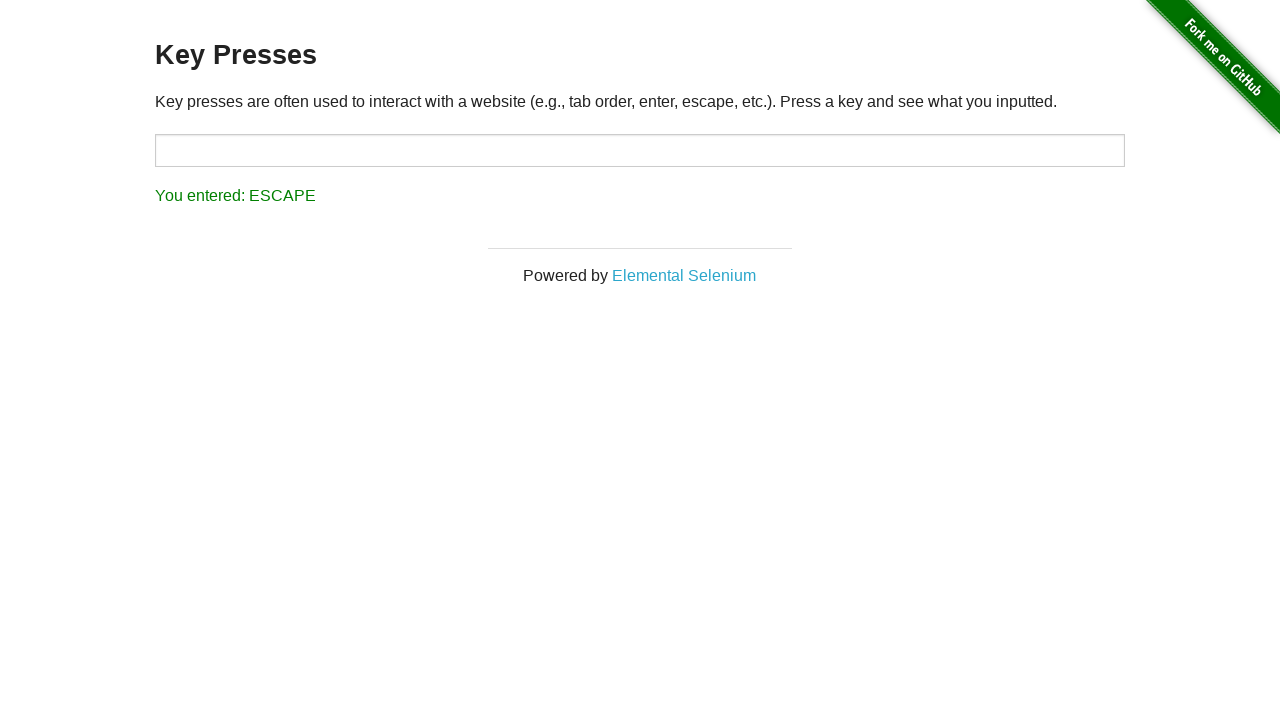

Sent Space key to target input element on #target
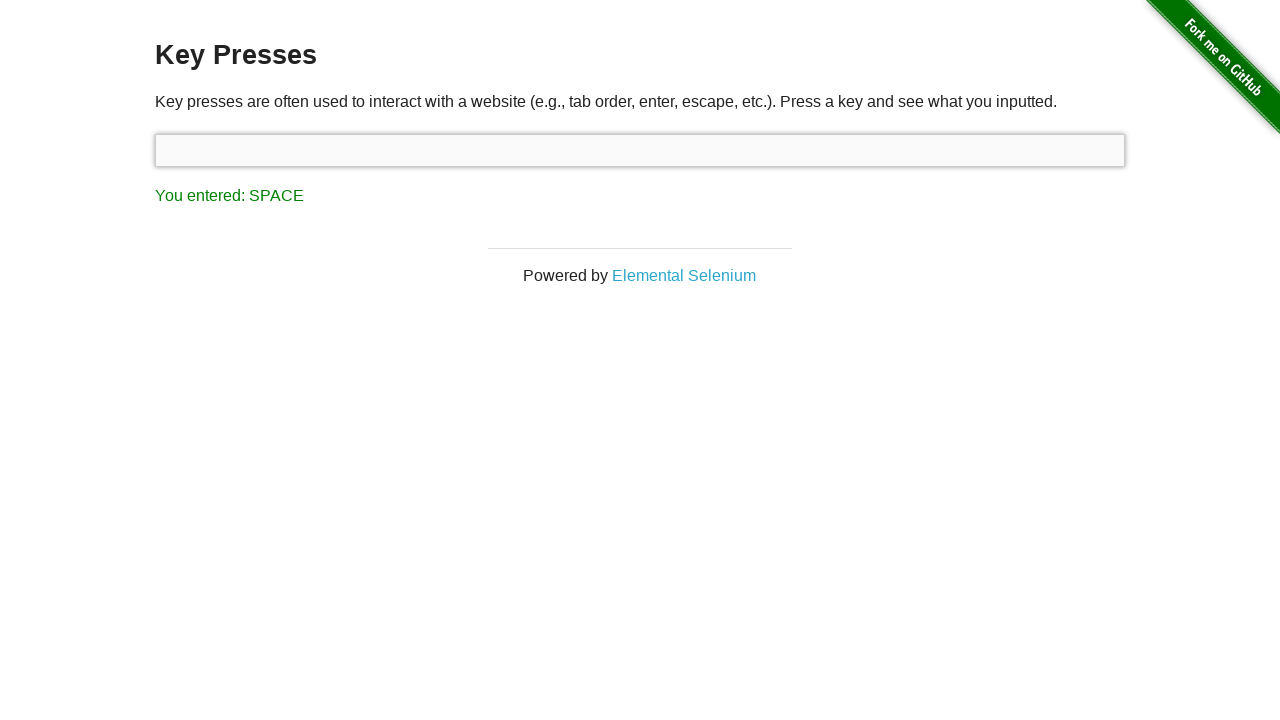

Result element loaded after Space key press
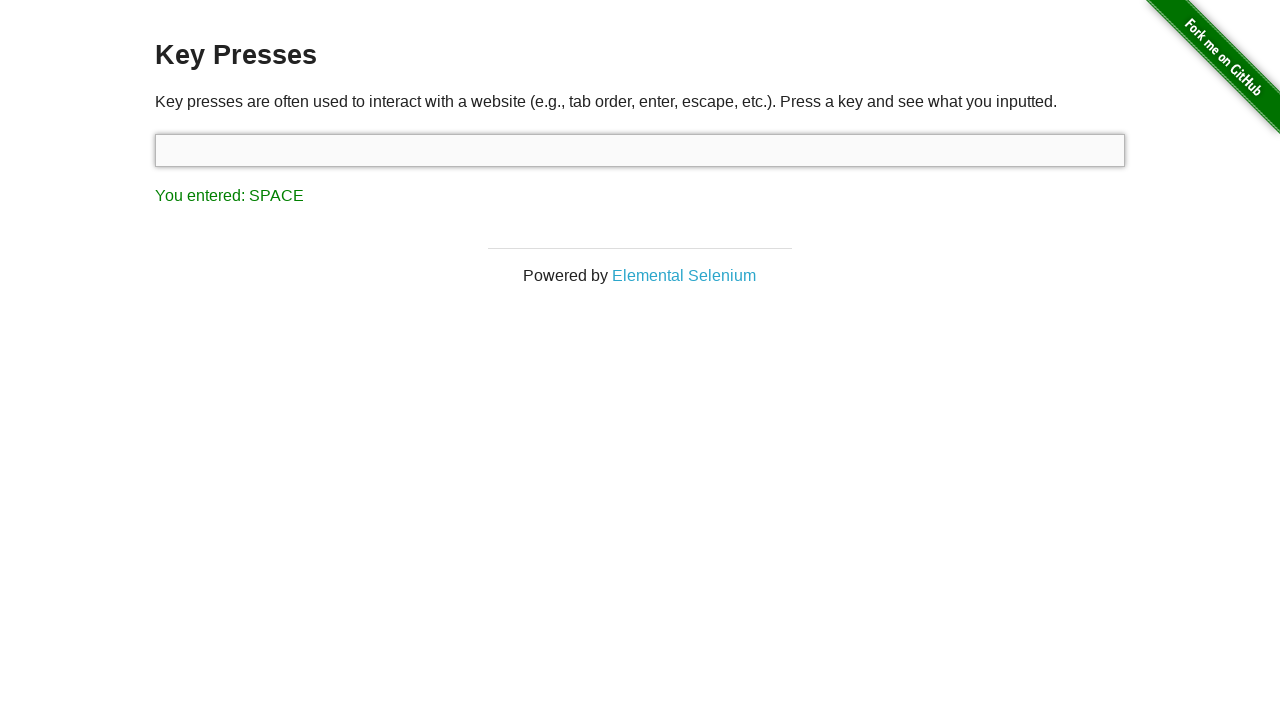

Retrieved result text content
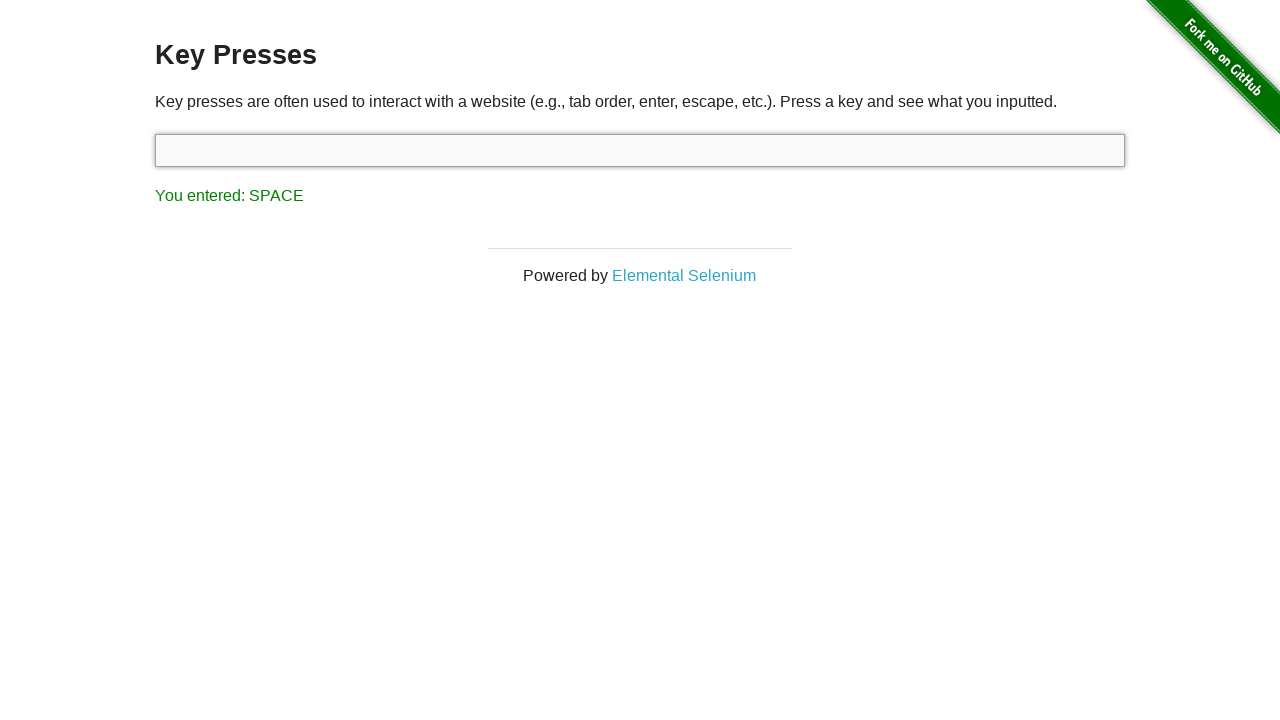

Verified result text shows 'You entered: SPACE'
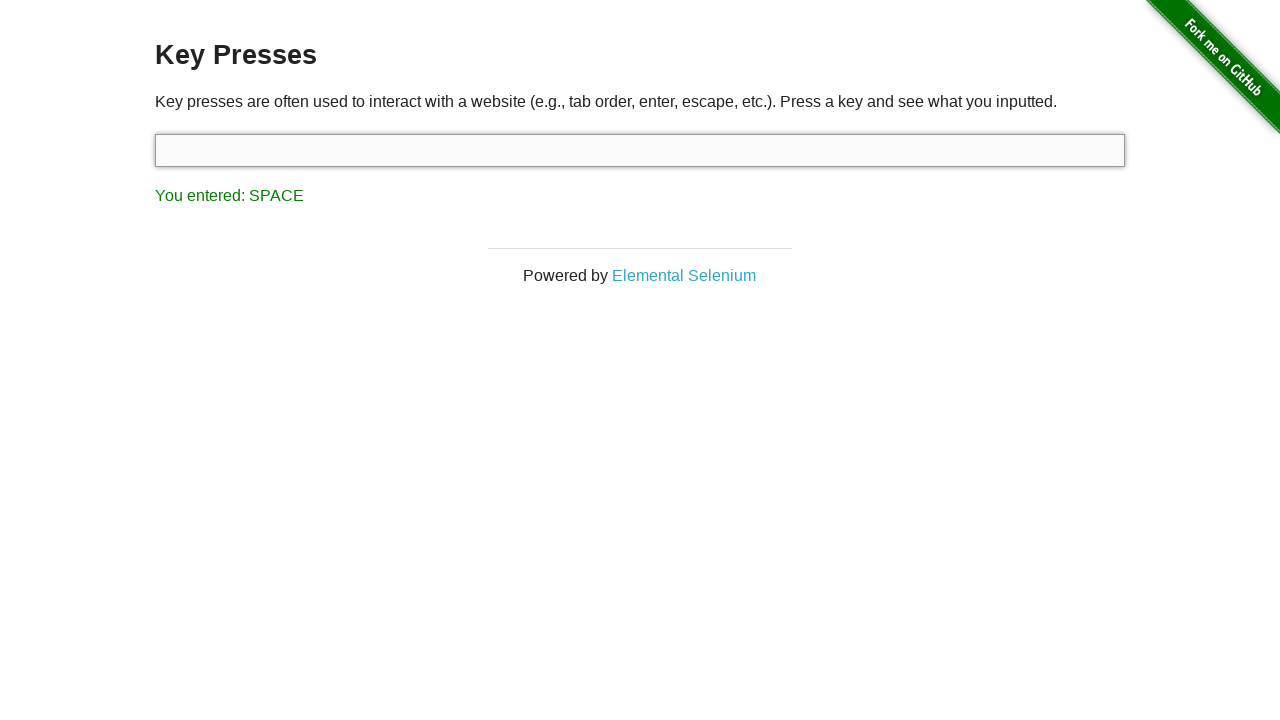

Sent Tab key using keyboard
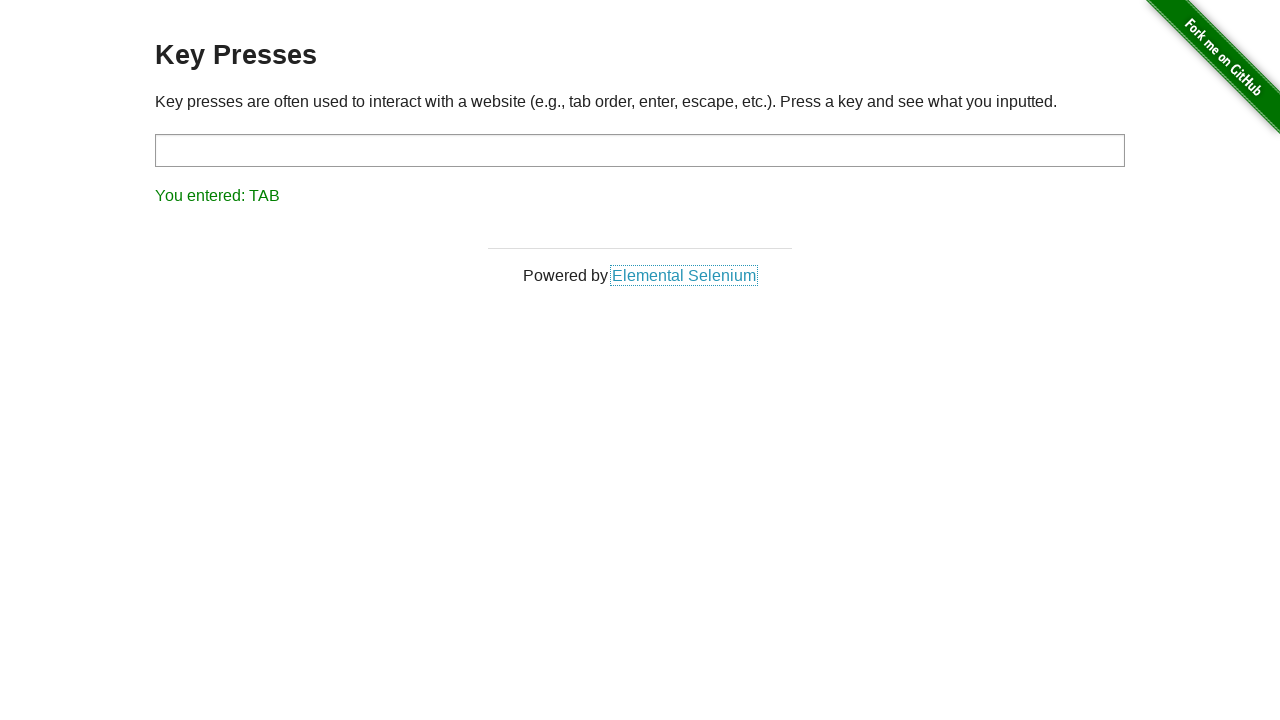

Retrieved result text content after Tab key press
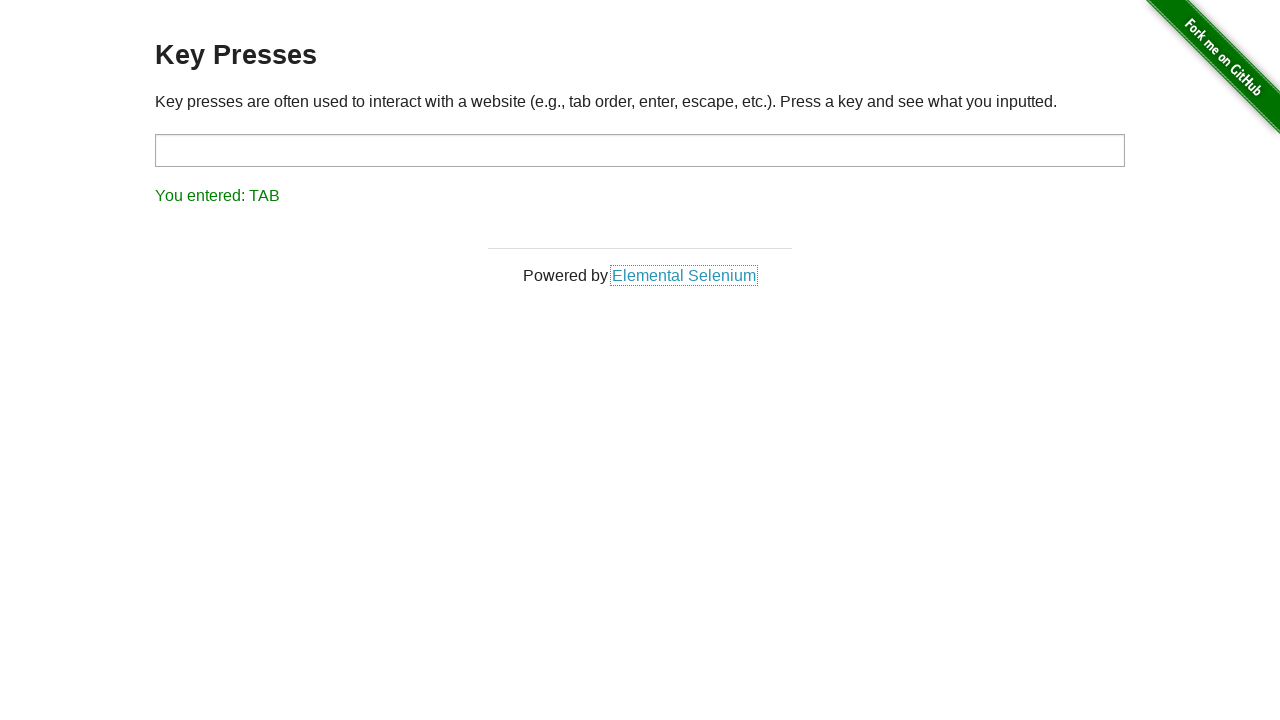

Verified result text shows 'You entered: TAB'
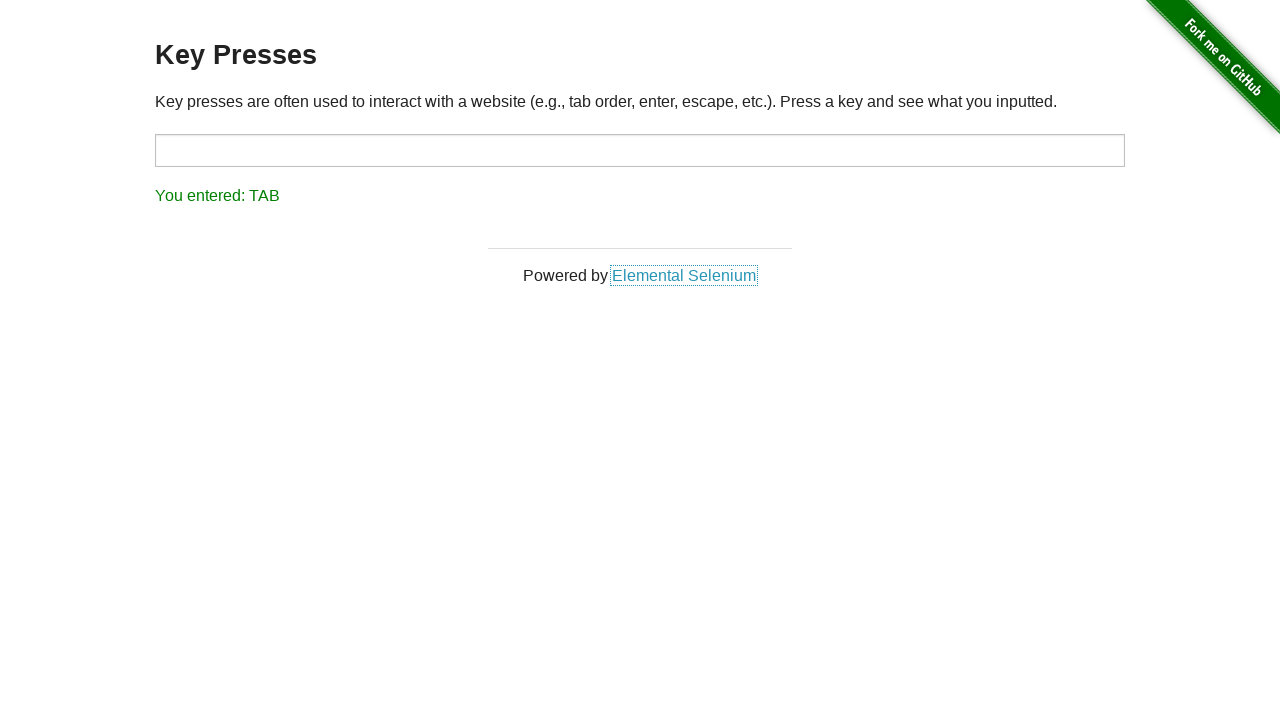

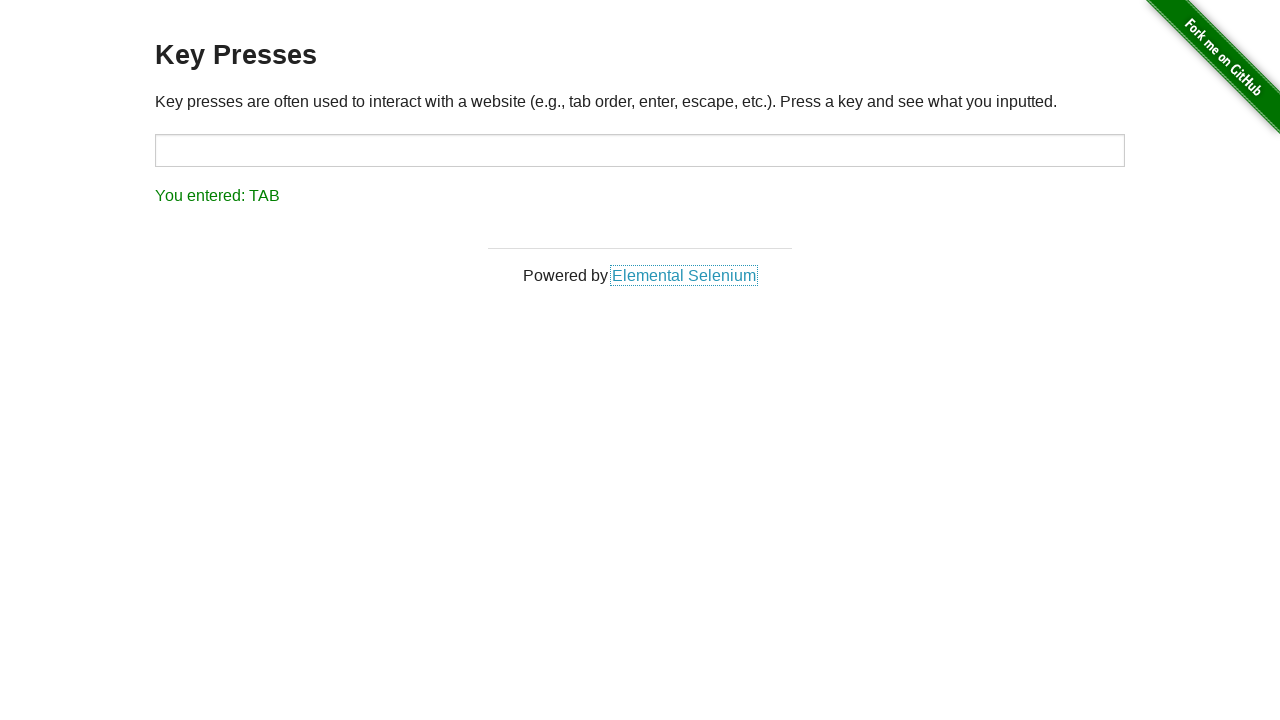